Tests JavaScript scrolling functionality on a mortgage calculator website by scrolling down, up, to a specific element (share button), and back up.

Starting URL: https://www.mortgagecalculator.org

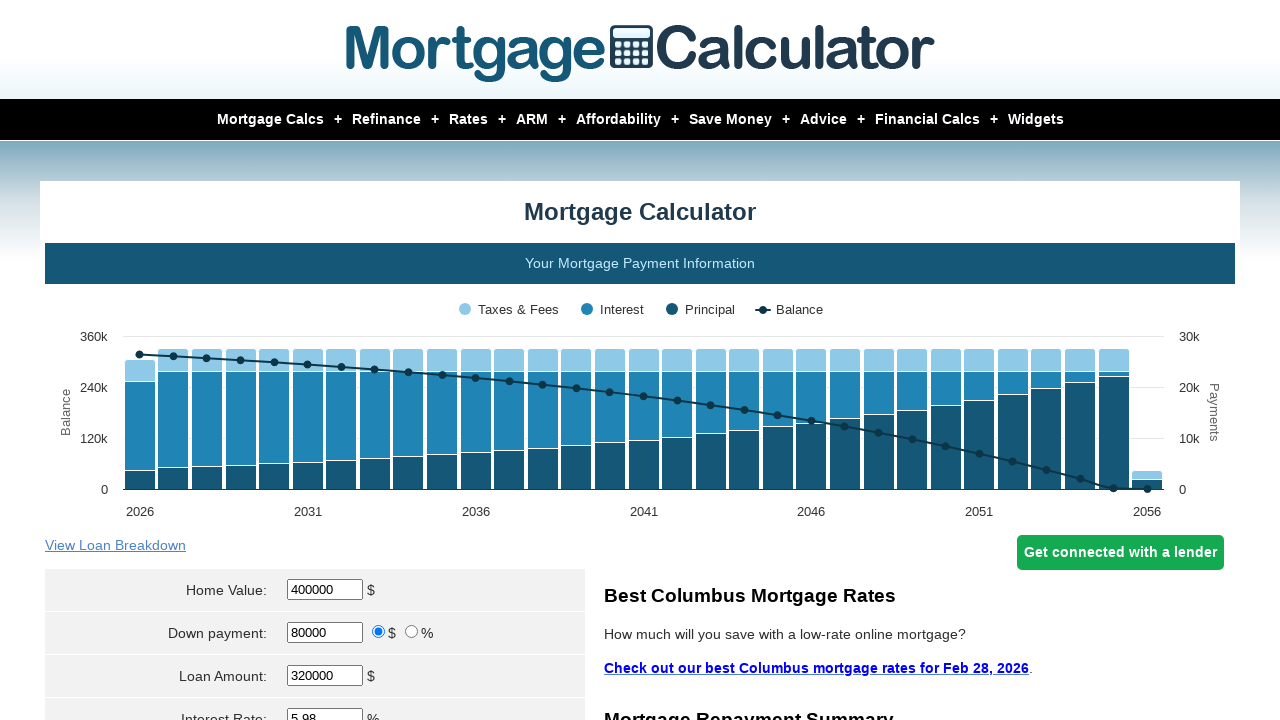

Scrolled down 1000 pixels on mortgage calculator page
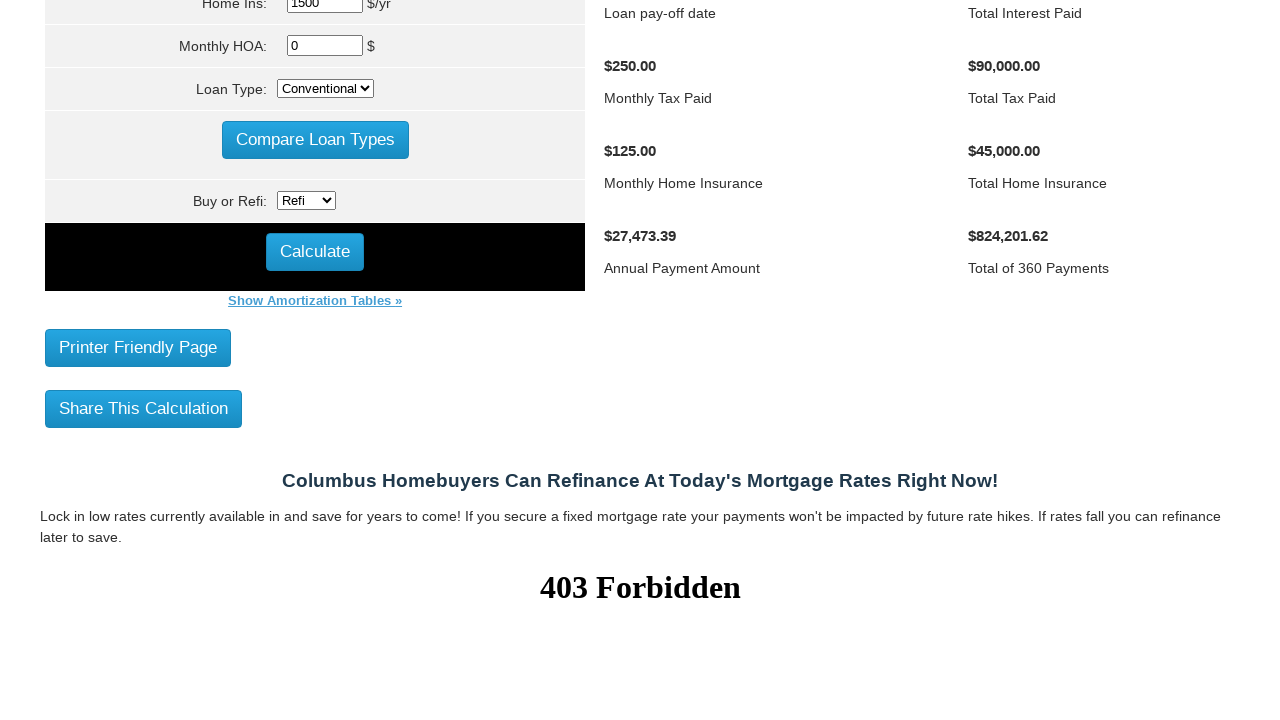

Waited for scroll animation to complete
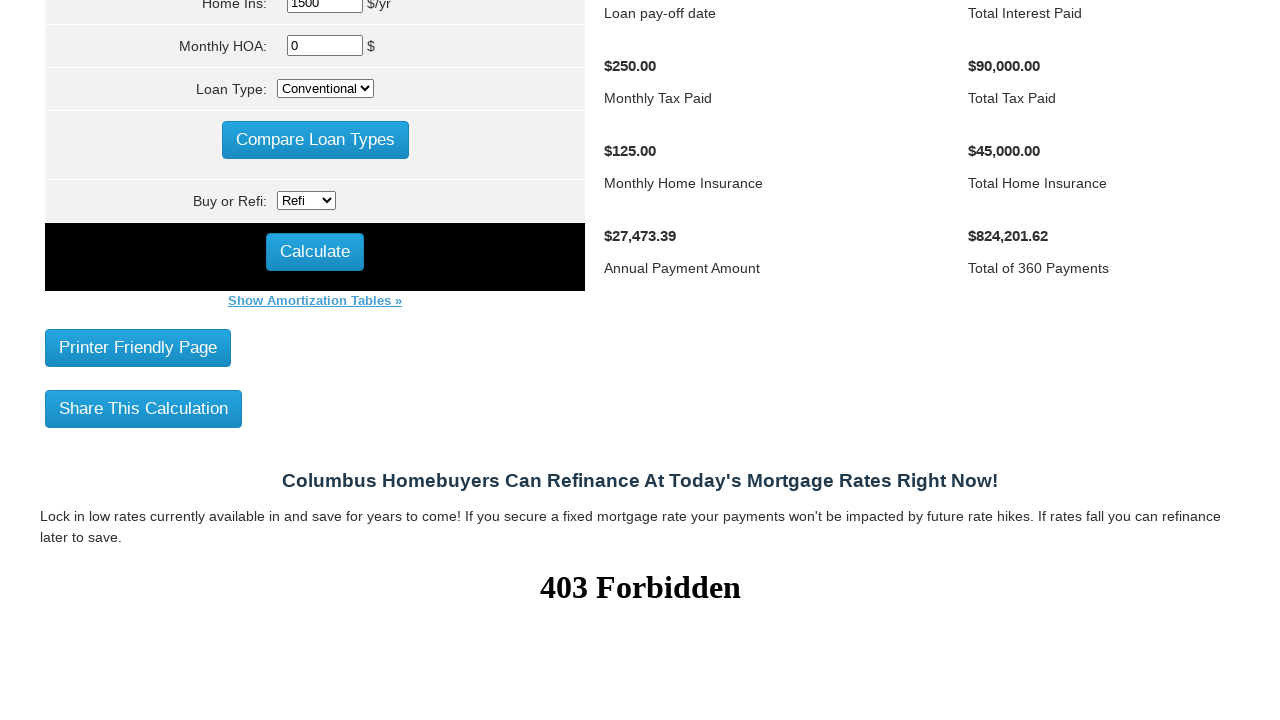

Scrolled back up 1000 pixels
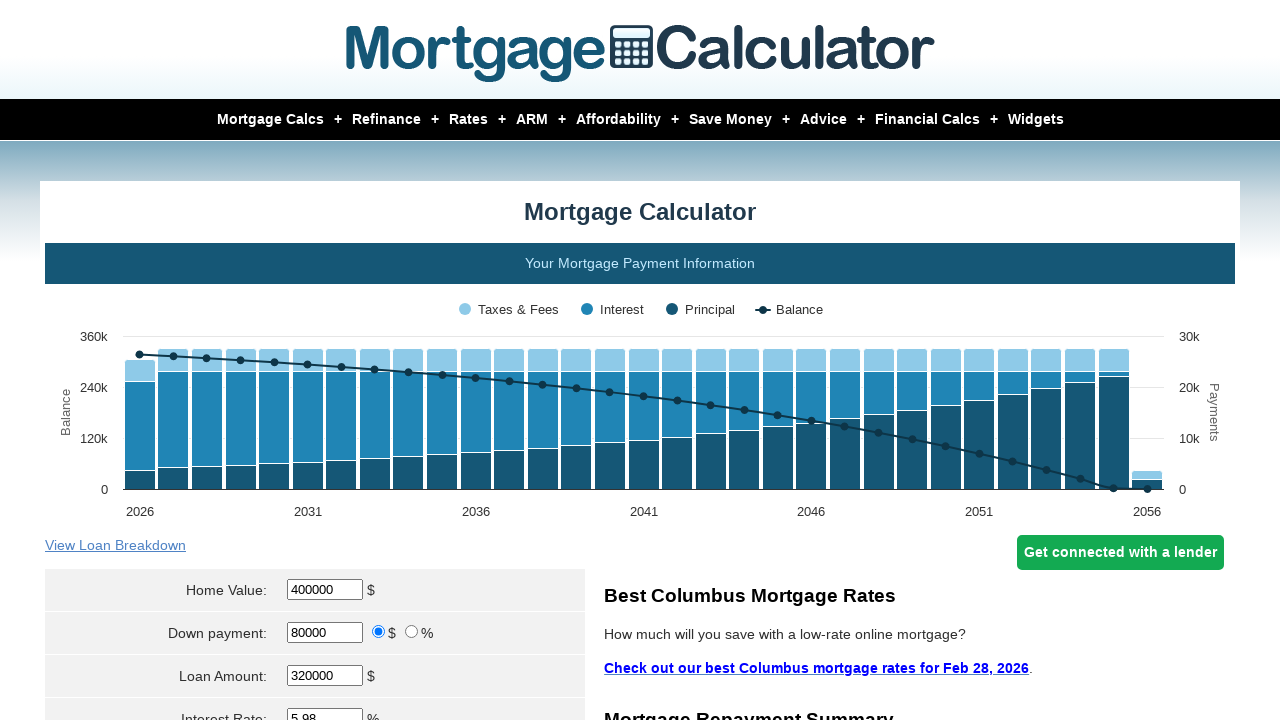

Waited for scroll animation to complete
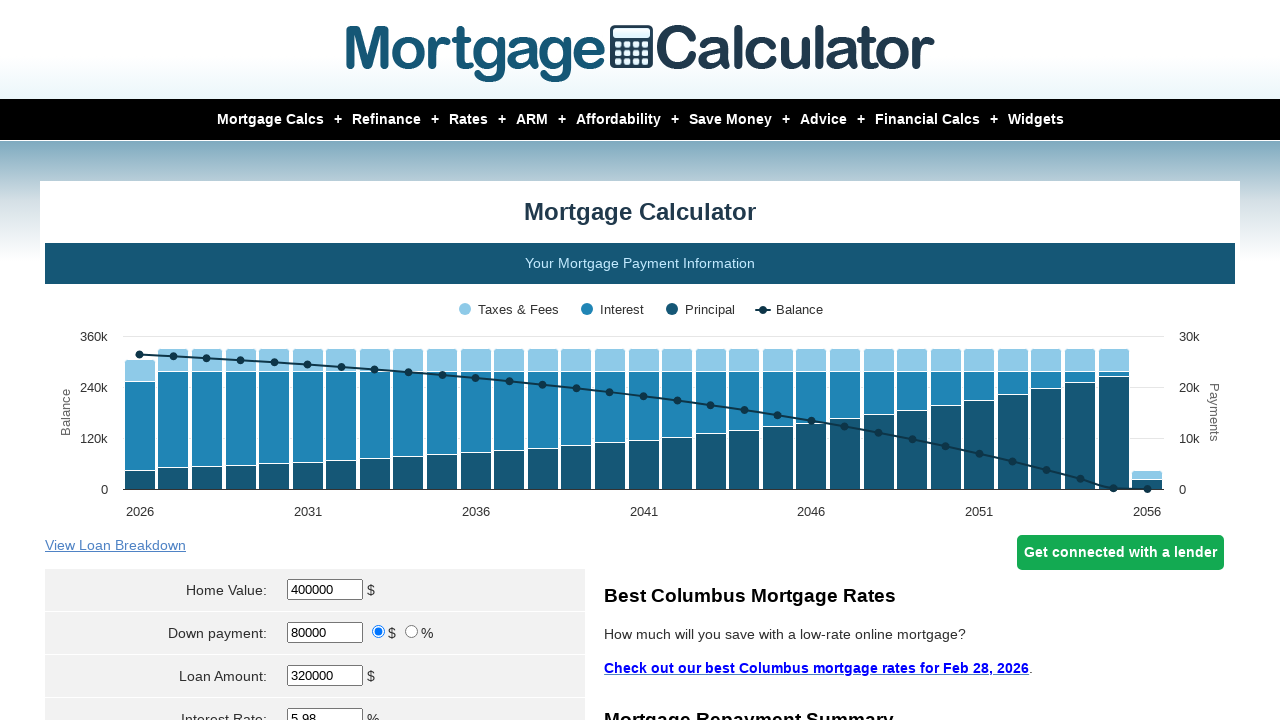

Located share button element
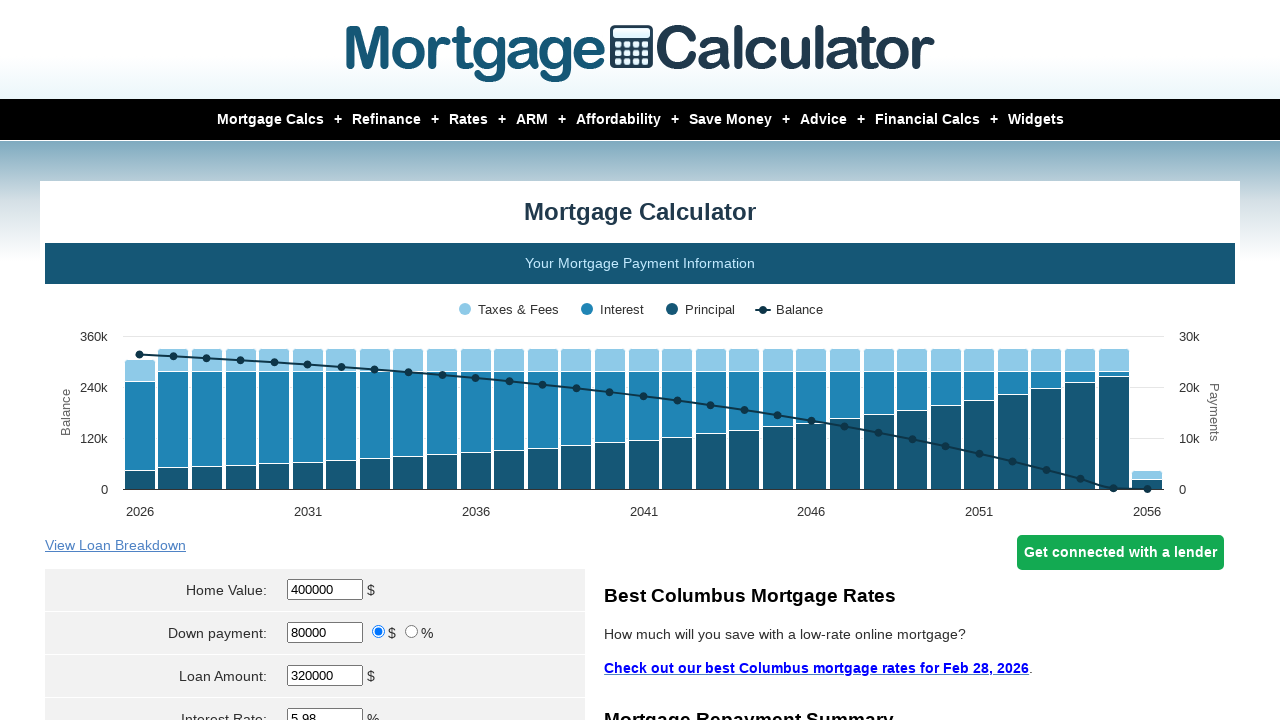

Scrolled to share button element
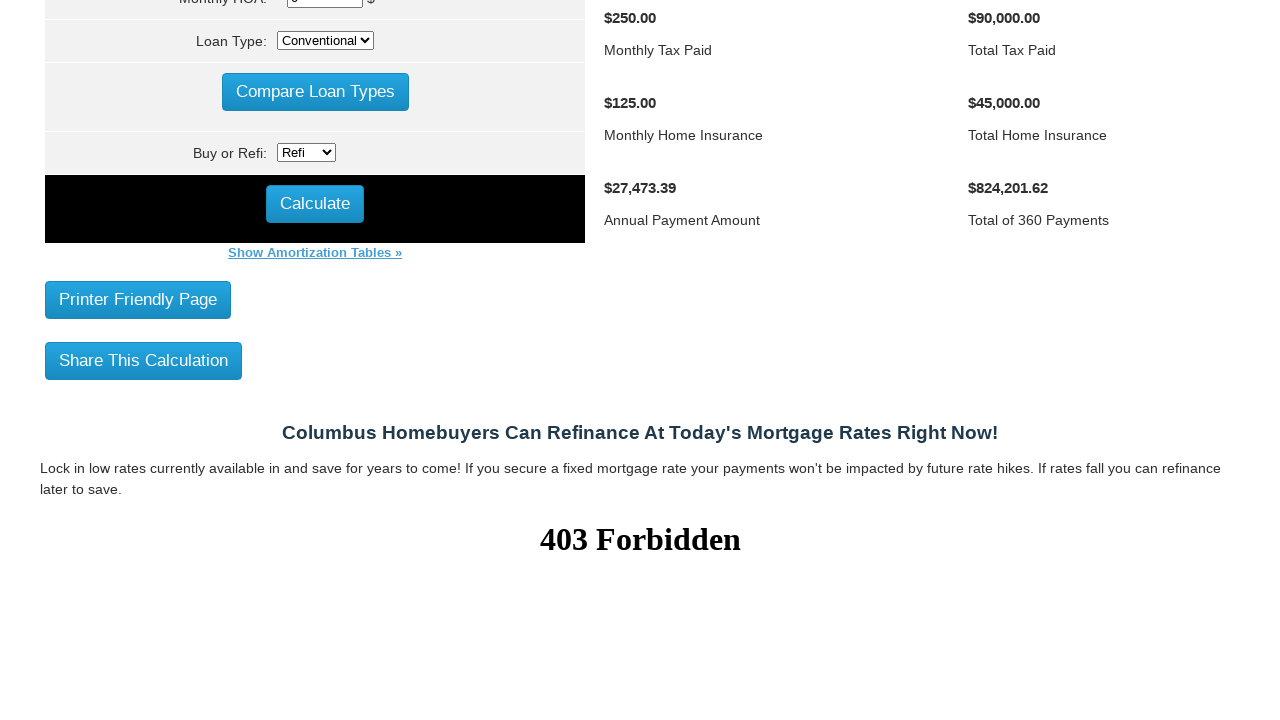

Waited for scroll animation to complete
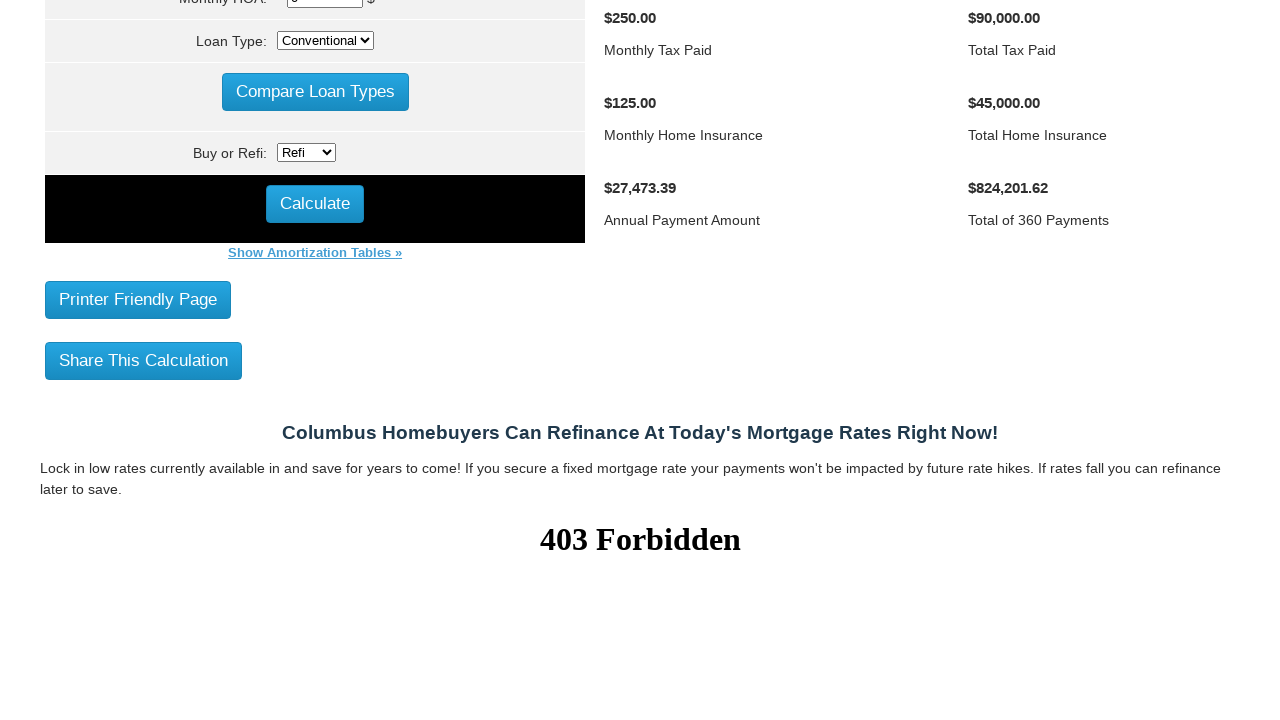

Scrolled back up 1000 pixels to top of page
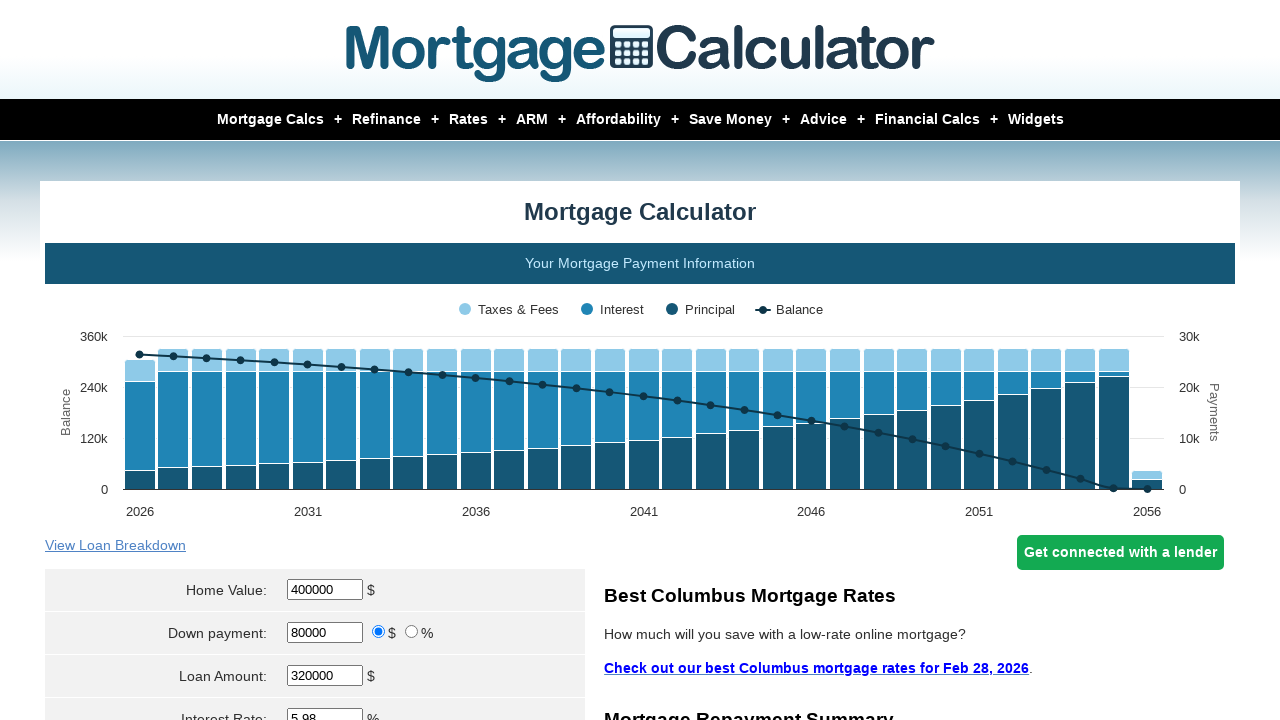

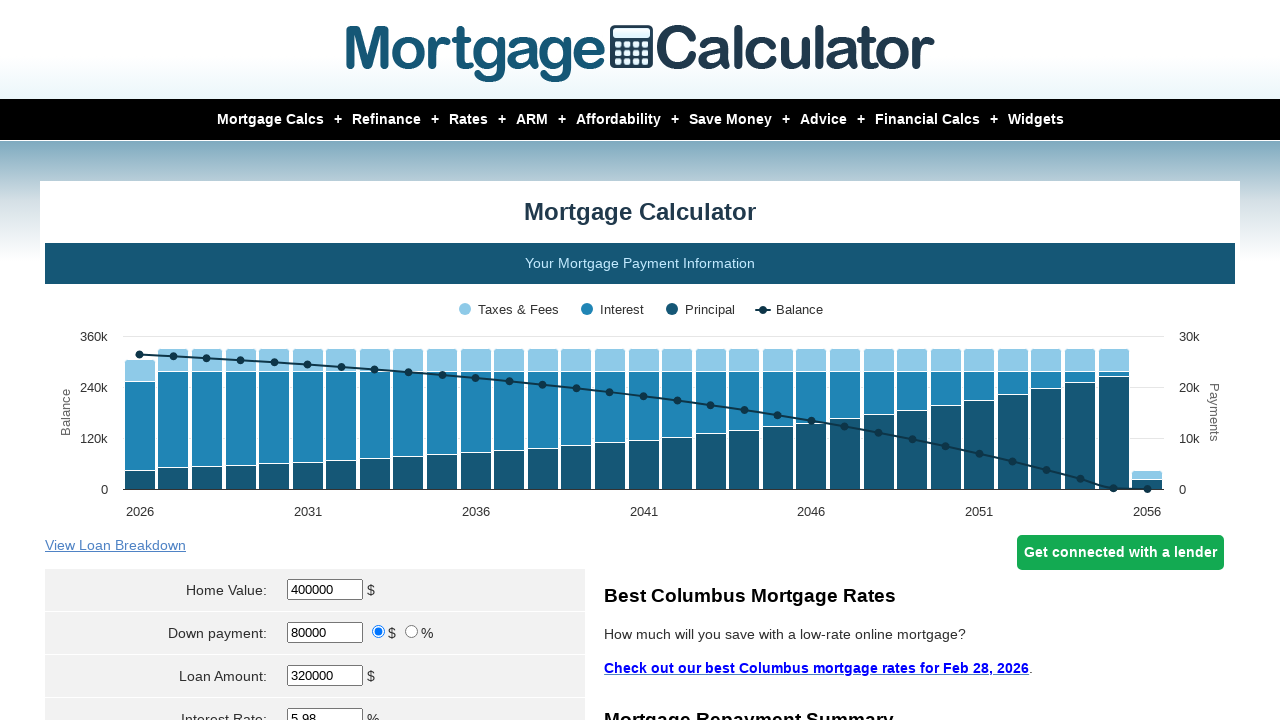